Tests JavaScript-based scrolling functionality by scrolling down to a "CYDEO" link at the bottom of a large page, then scrolling back up to the "Home" link at the top.

Starting URL: https://practice.cydeo.com/large

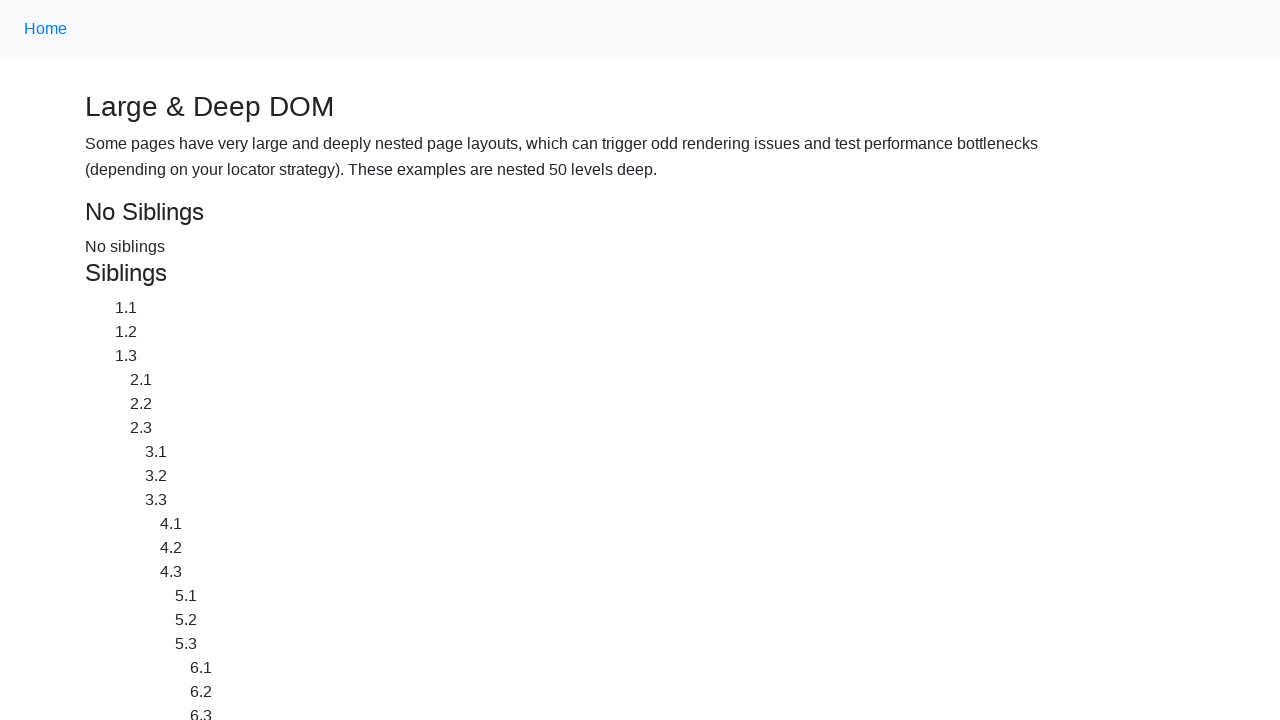

Located CYDEO link at the bottom of the page
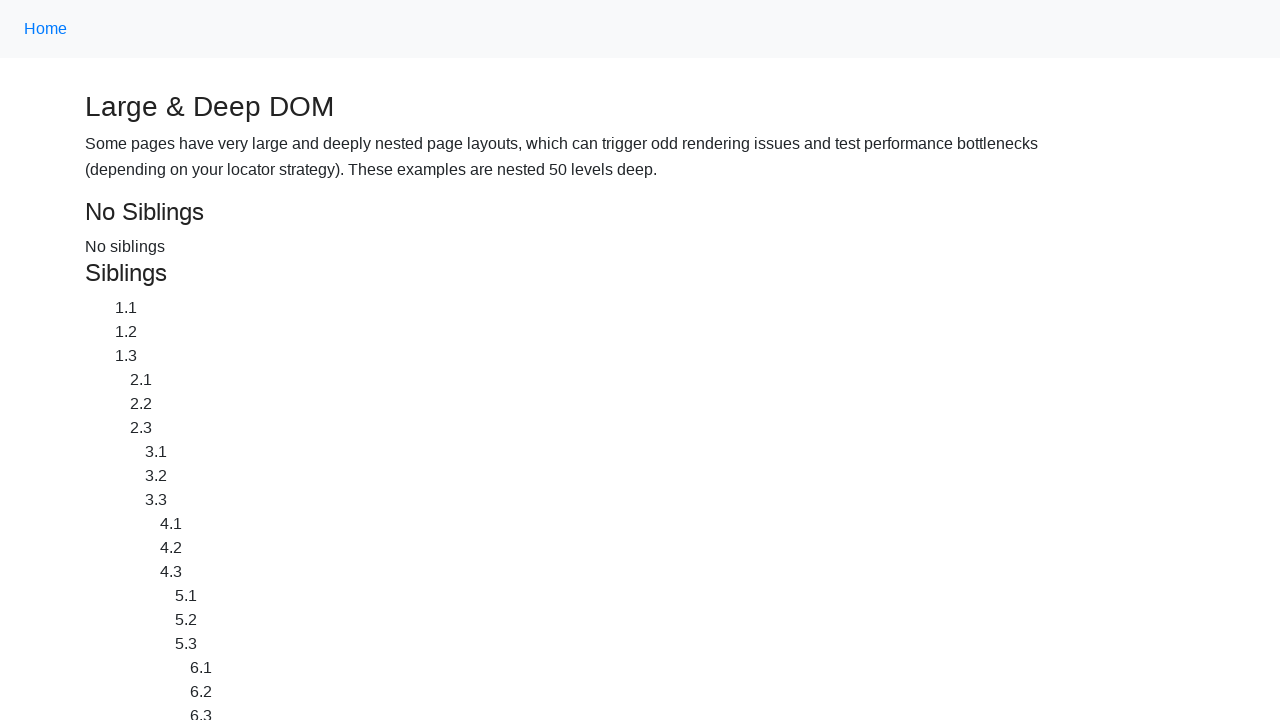

Located Home link at the top of the page
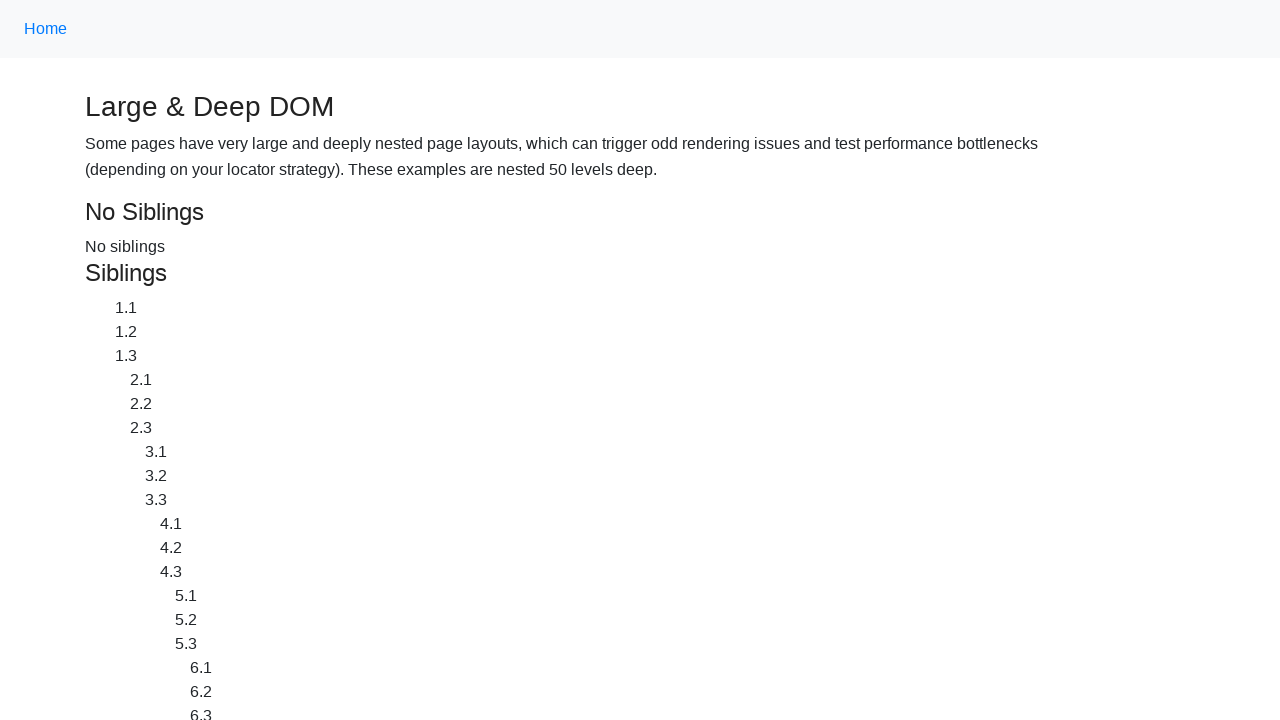

Scrolled down to CYDEO link using JavaScript-based scrolling
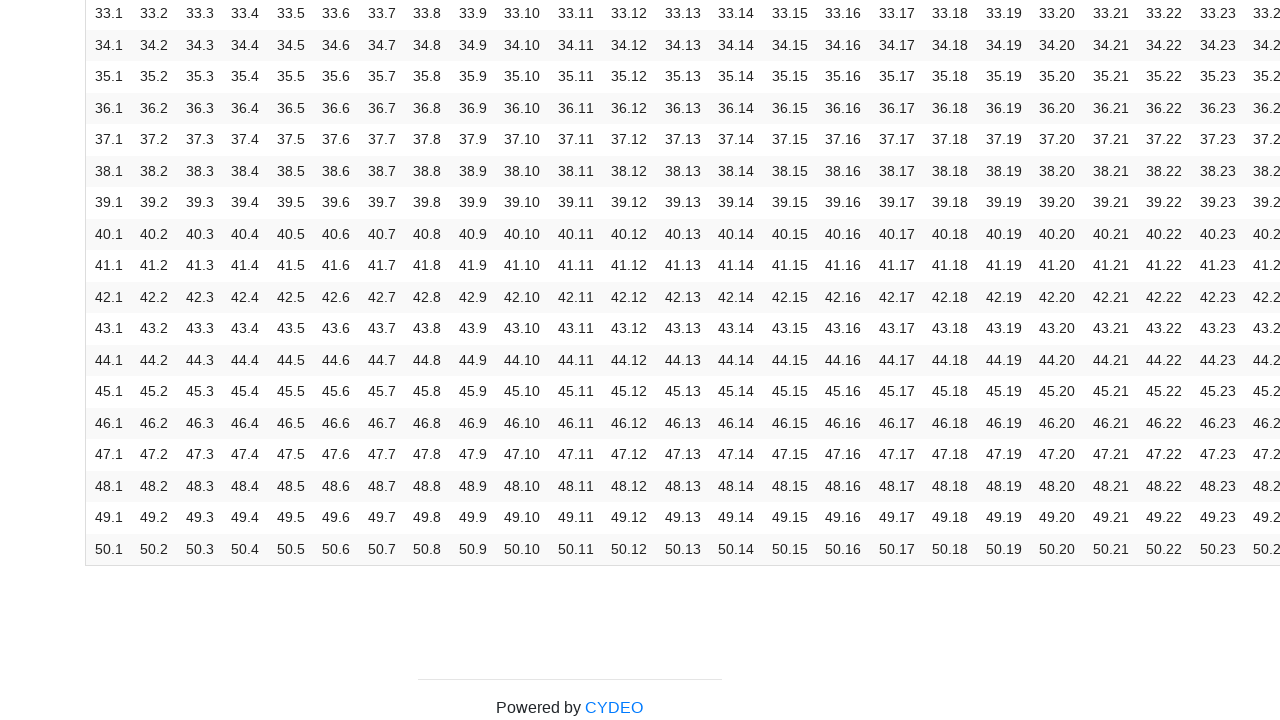

Waited 2 seconds to observe scroll to bottom
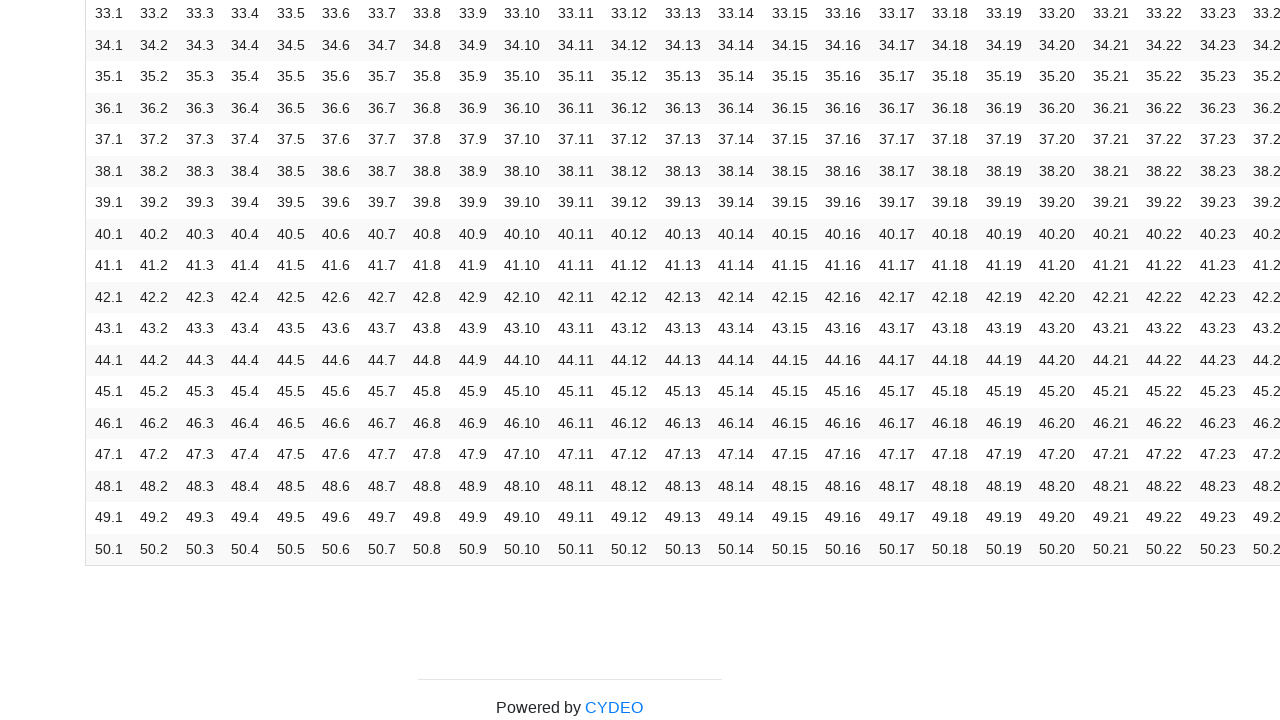

Scrolled up to Home link using JavaScript-based scrolling
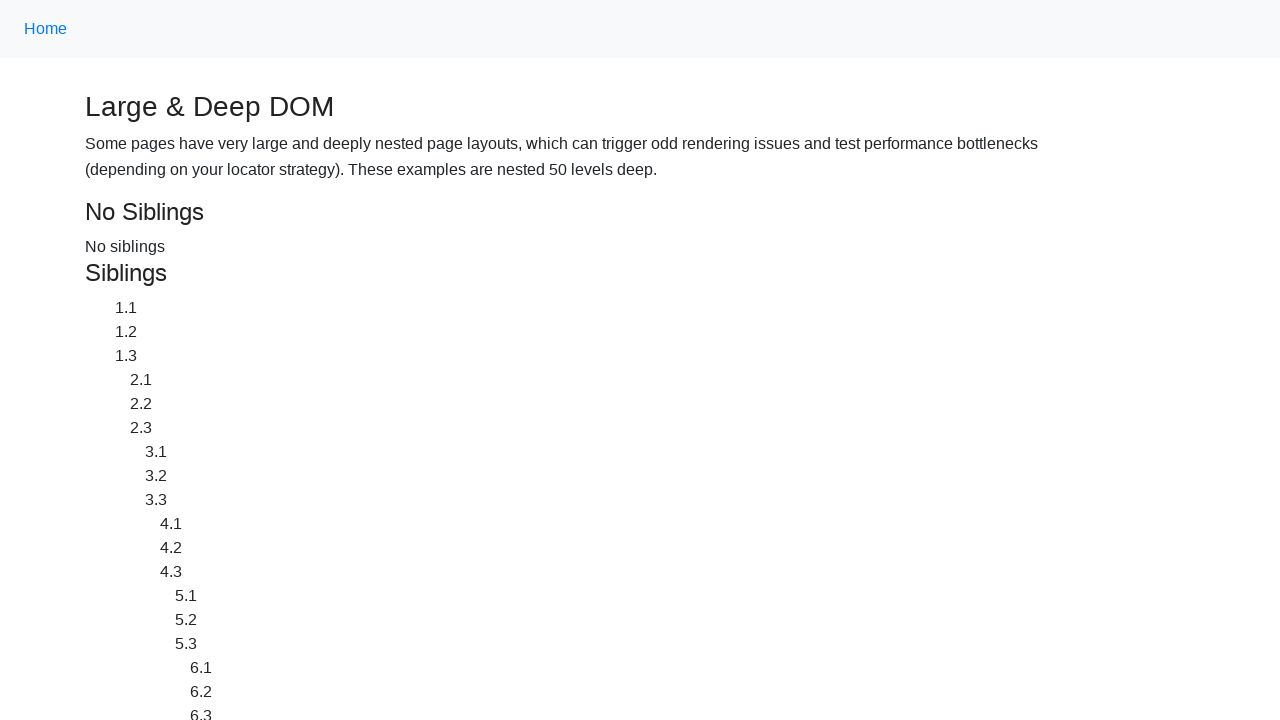

Waited 2 seconds to observe scroll to top
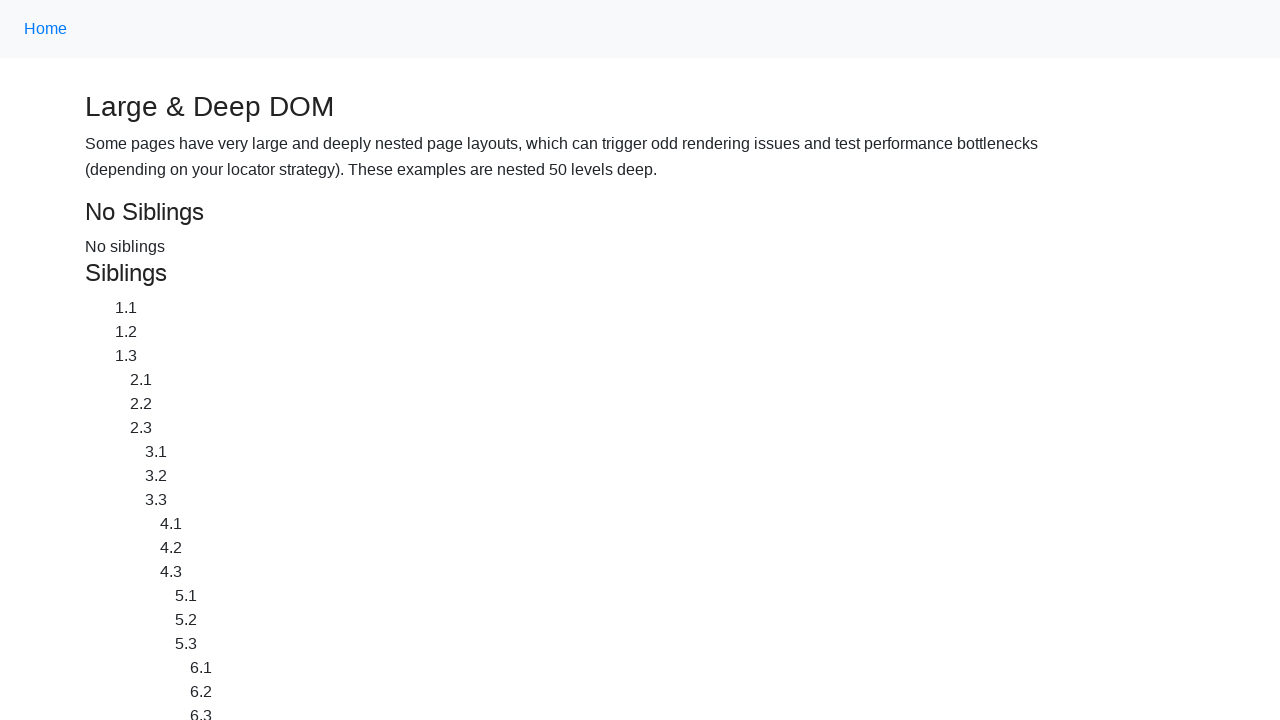

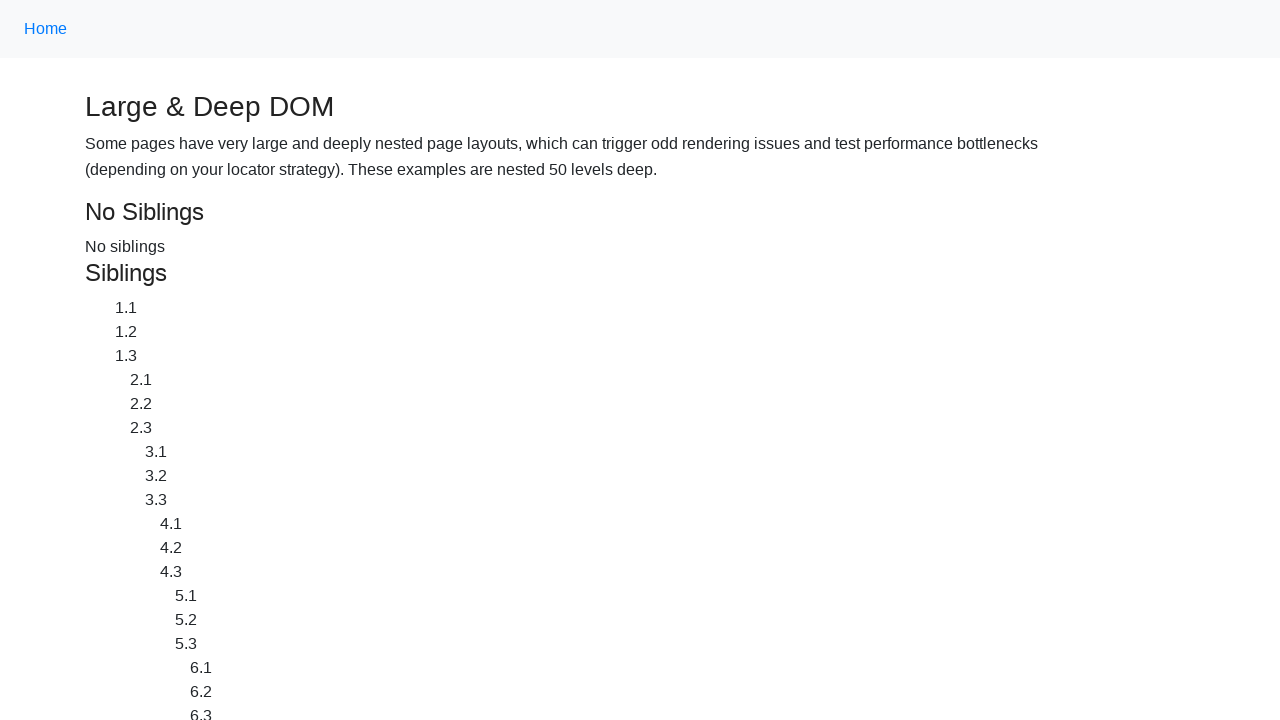